Tests multiple window handling by clicking a Help link that opens a new window, then switching browser context to the child window

Starting URL: https://accounts.google.com/signup

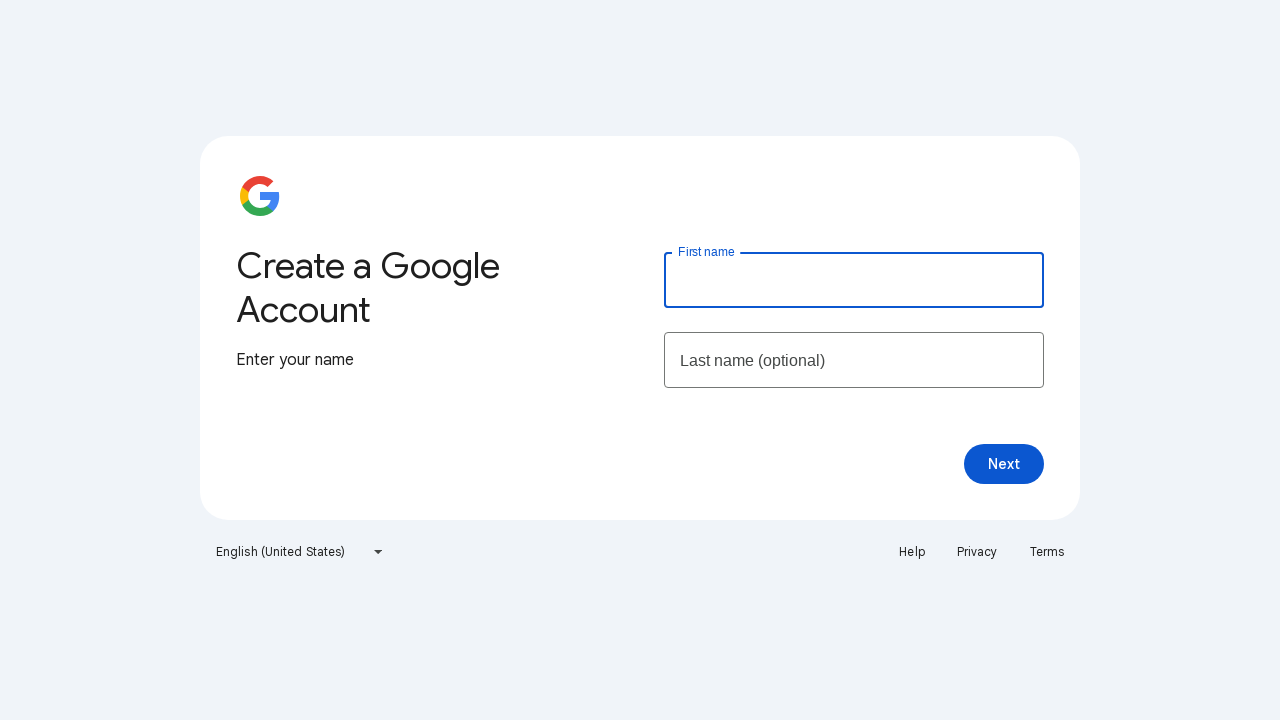

Clicked Help link to open new window at (912, 552) on a:has-text('Help')
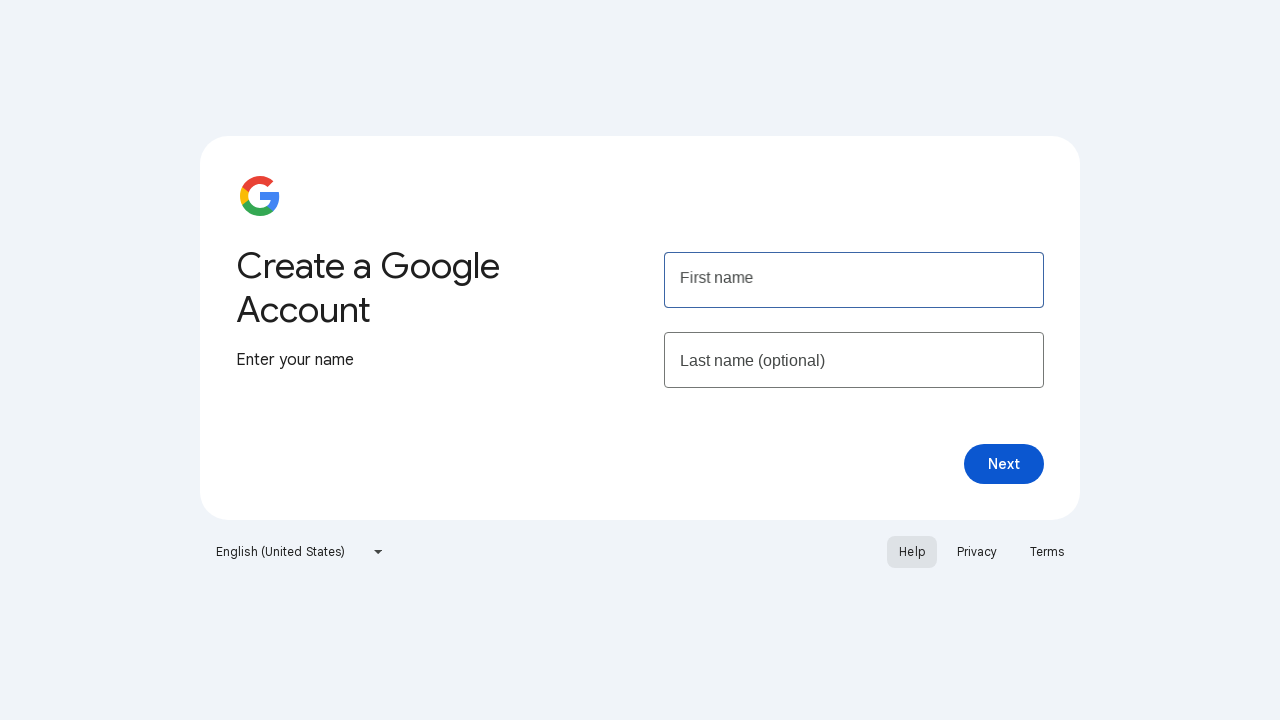

Retrieved child window page object
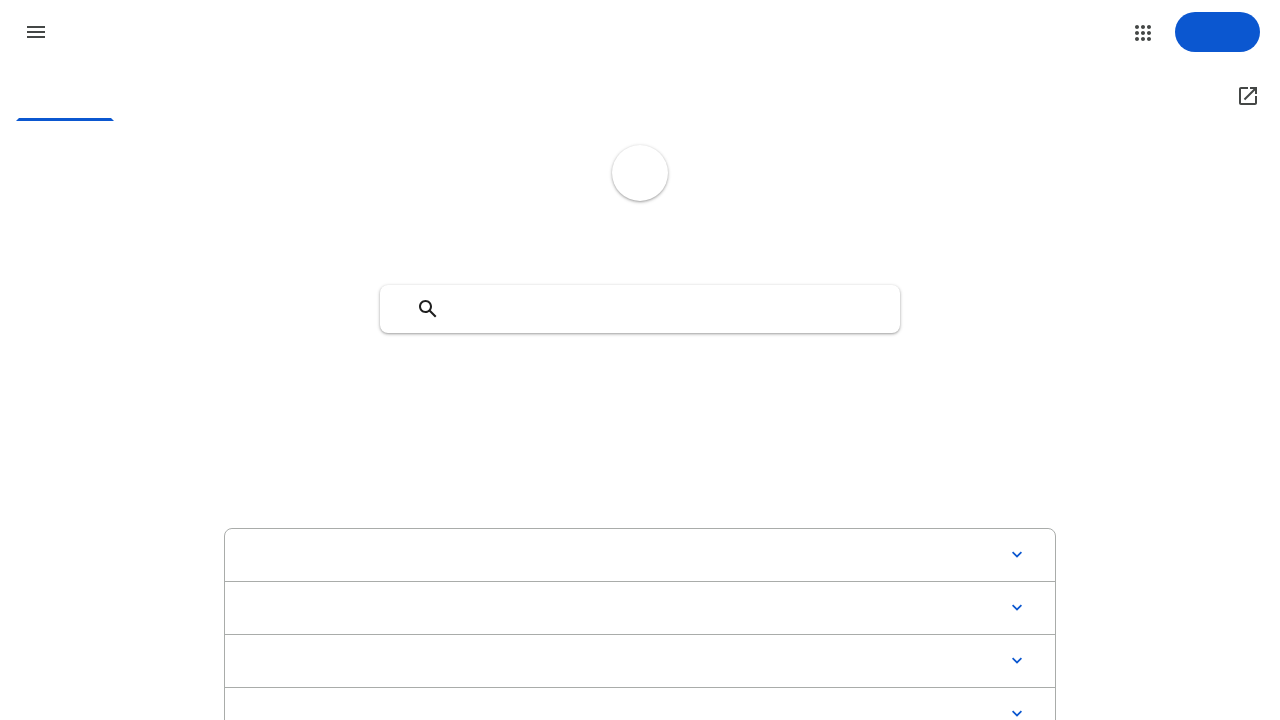

Child window page fully loaded
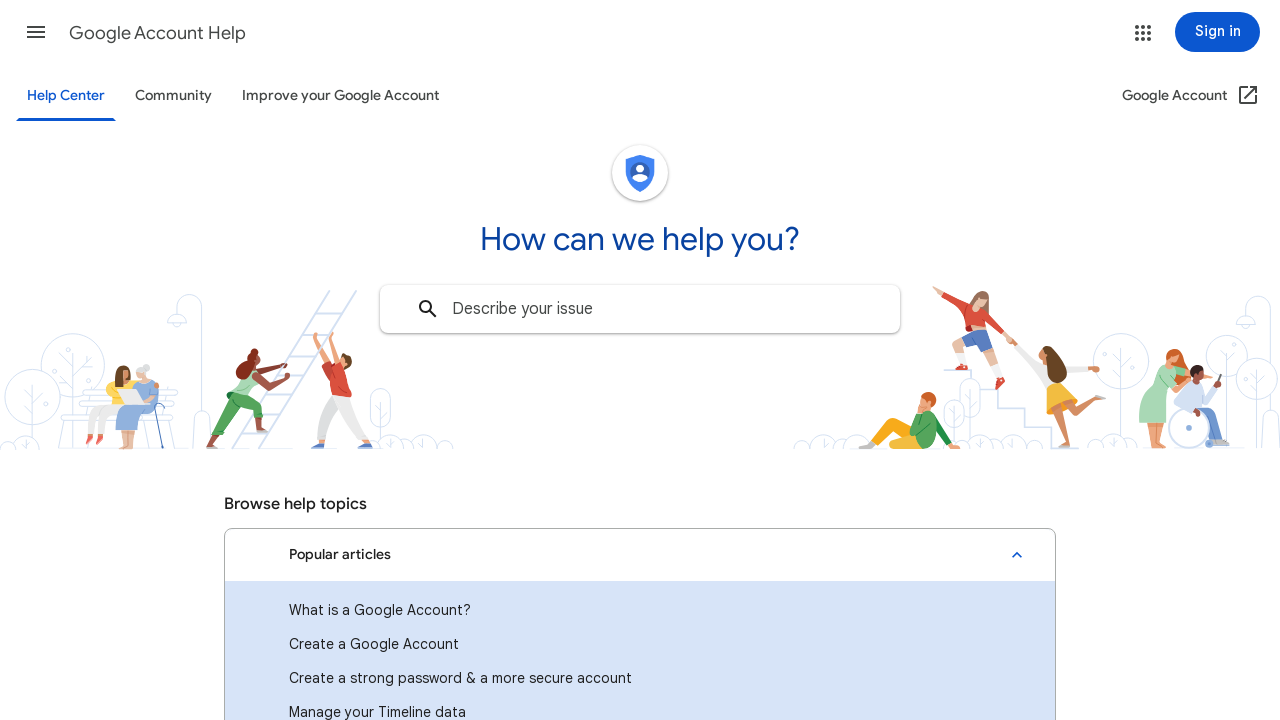

Child window title: Google Account Help
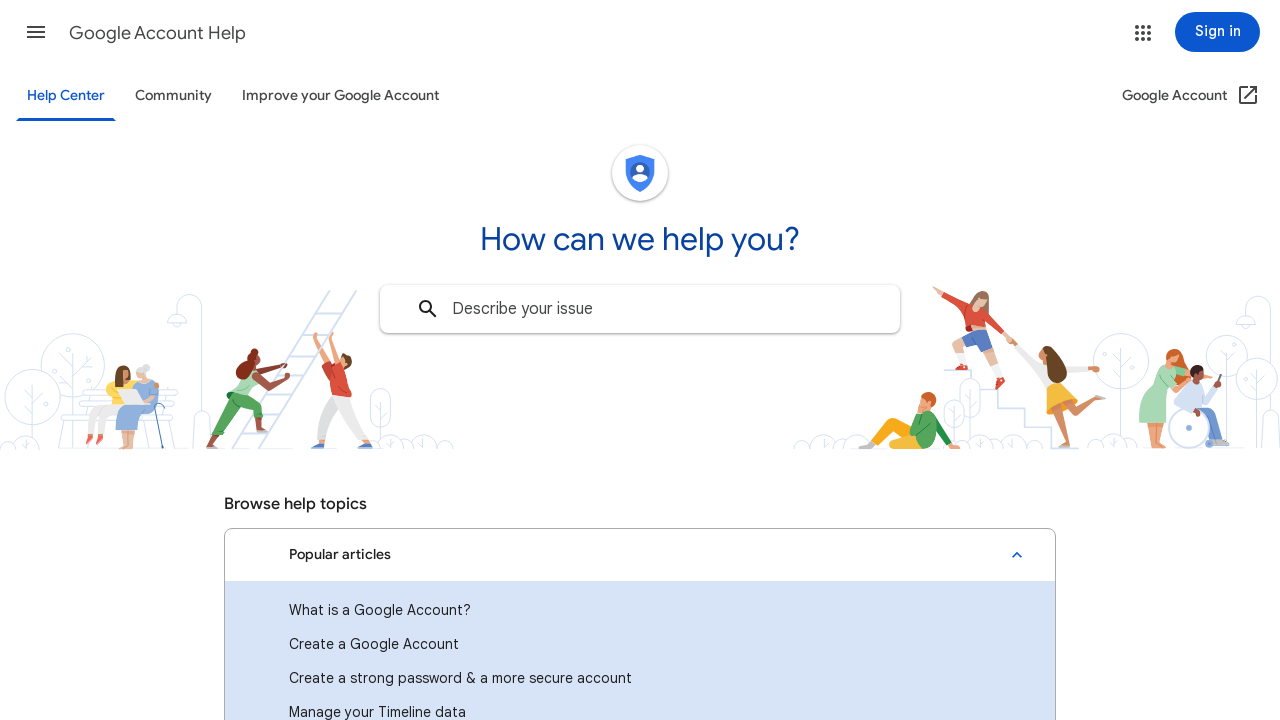

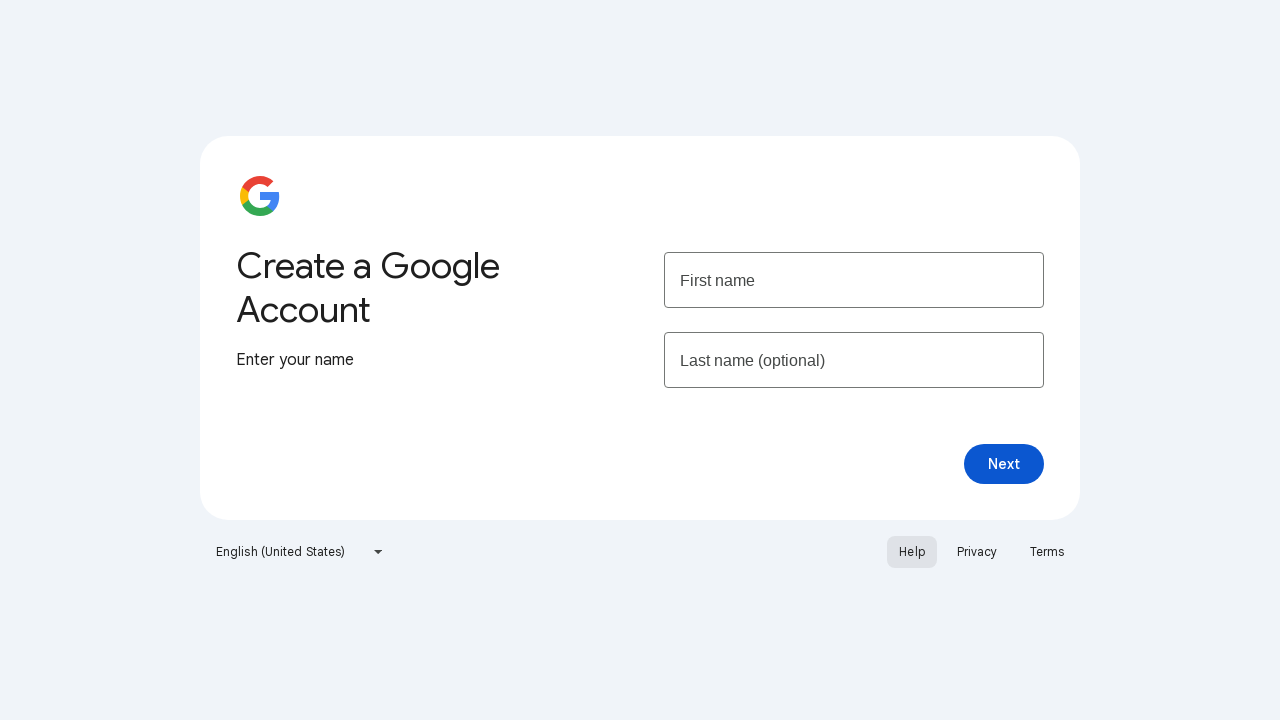